Tests that the video search page loads successfully and the URL contains /search/video, verifying no 404 errors are displayed

Starting URL: https://egundem.com/search/video

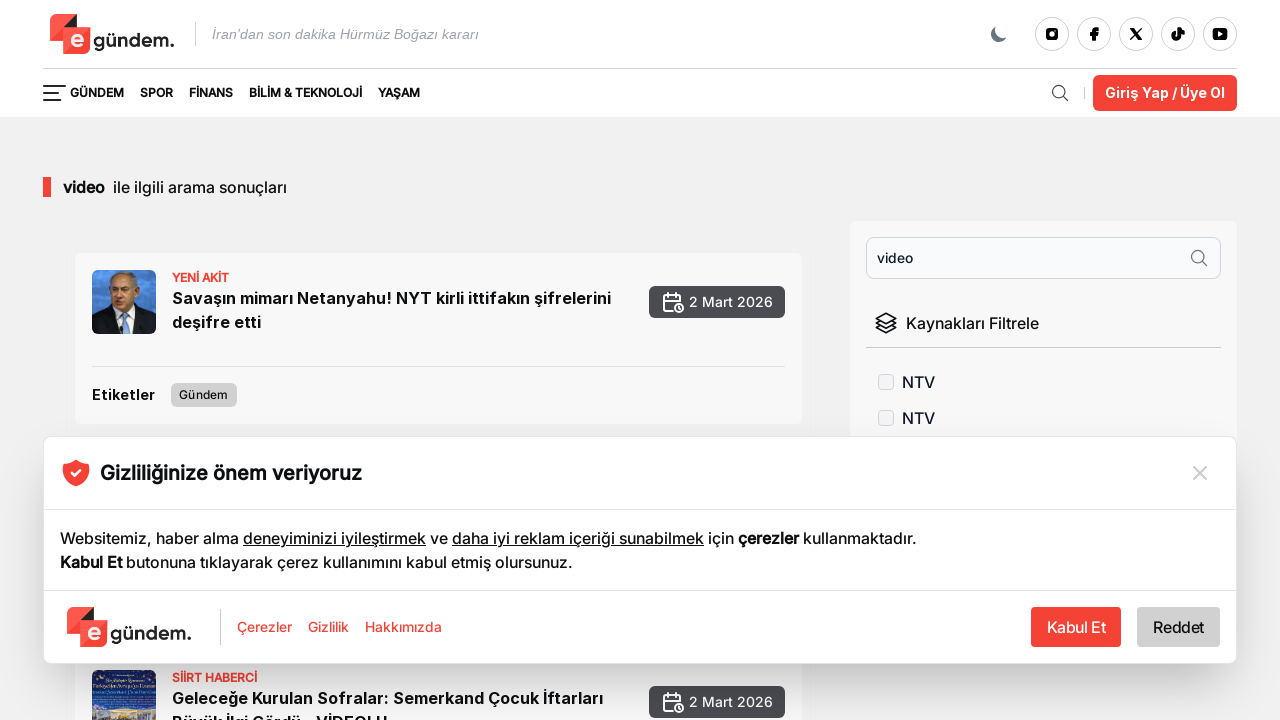

Waited for page to load (domcontentloaded state)
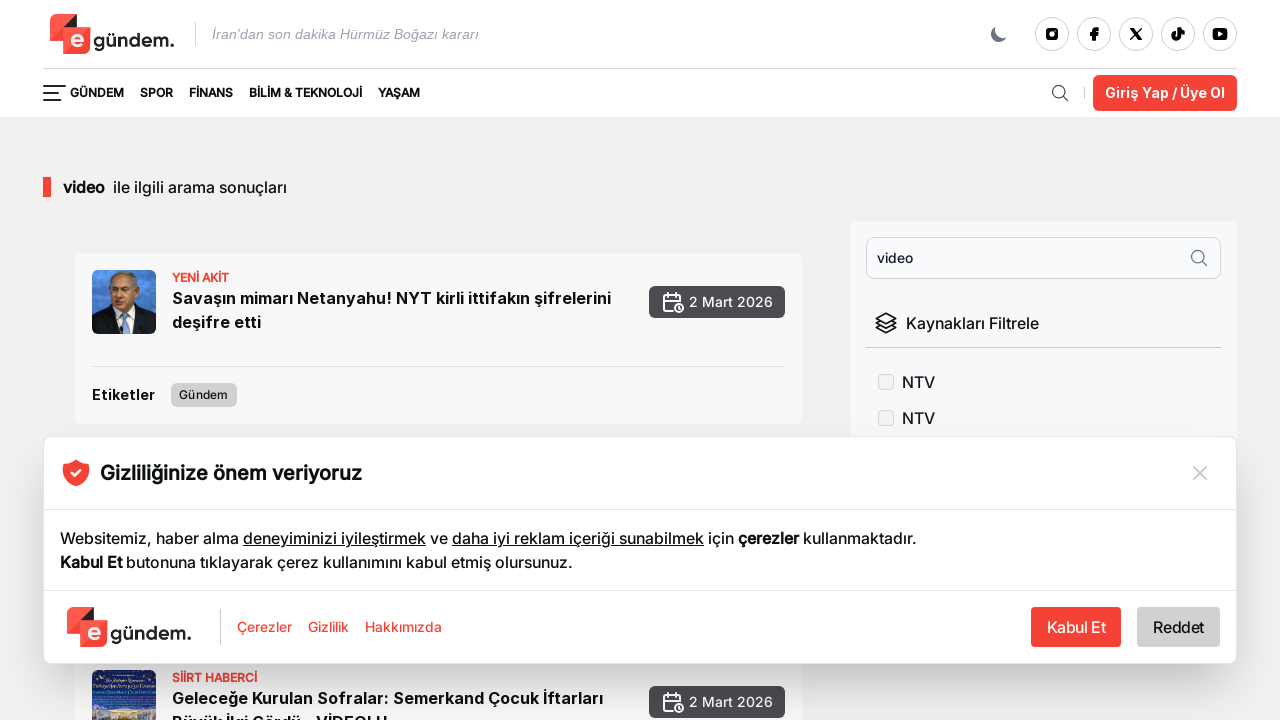

Located header elements (h1, h2)
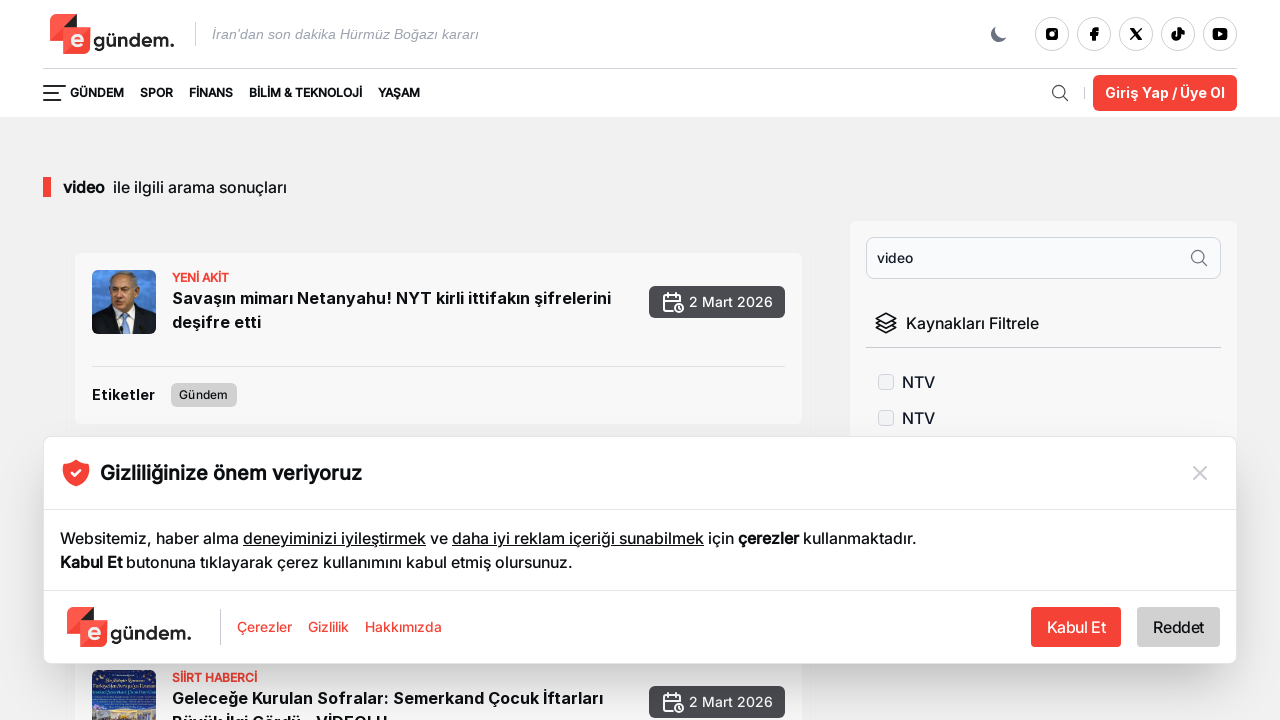

Video search page loaded successfully without 404 errors
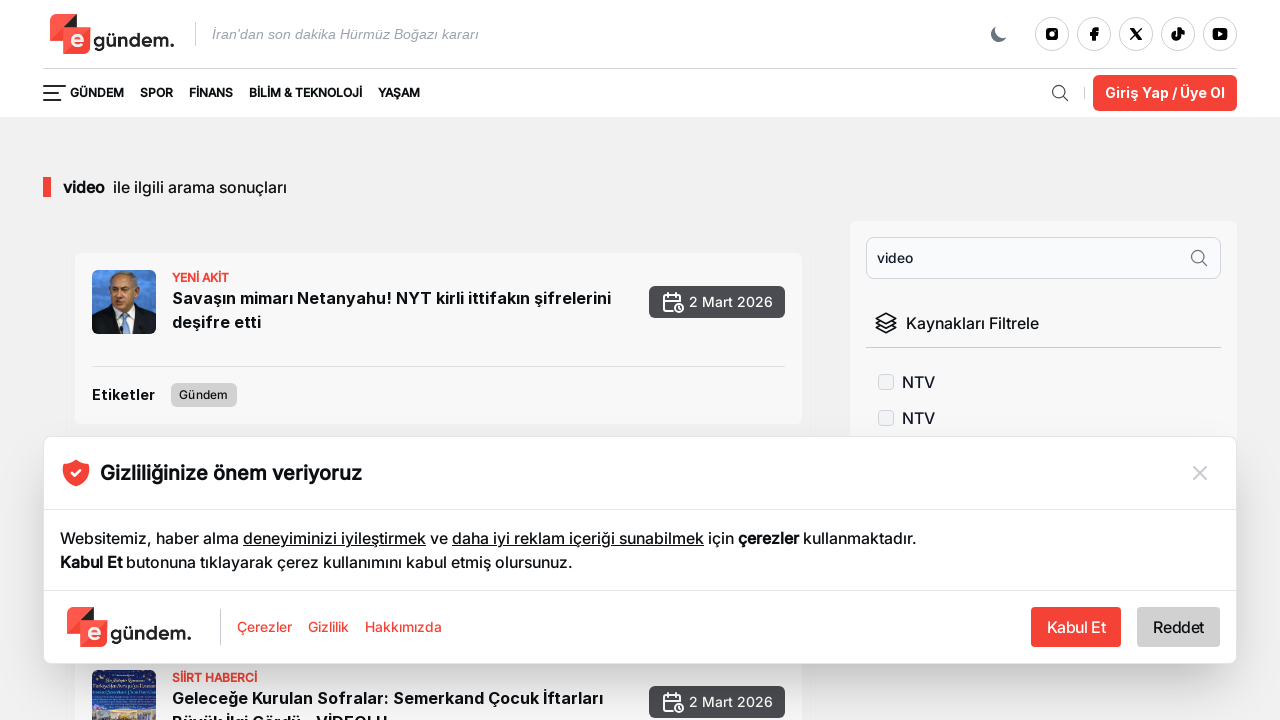

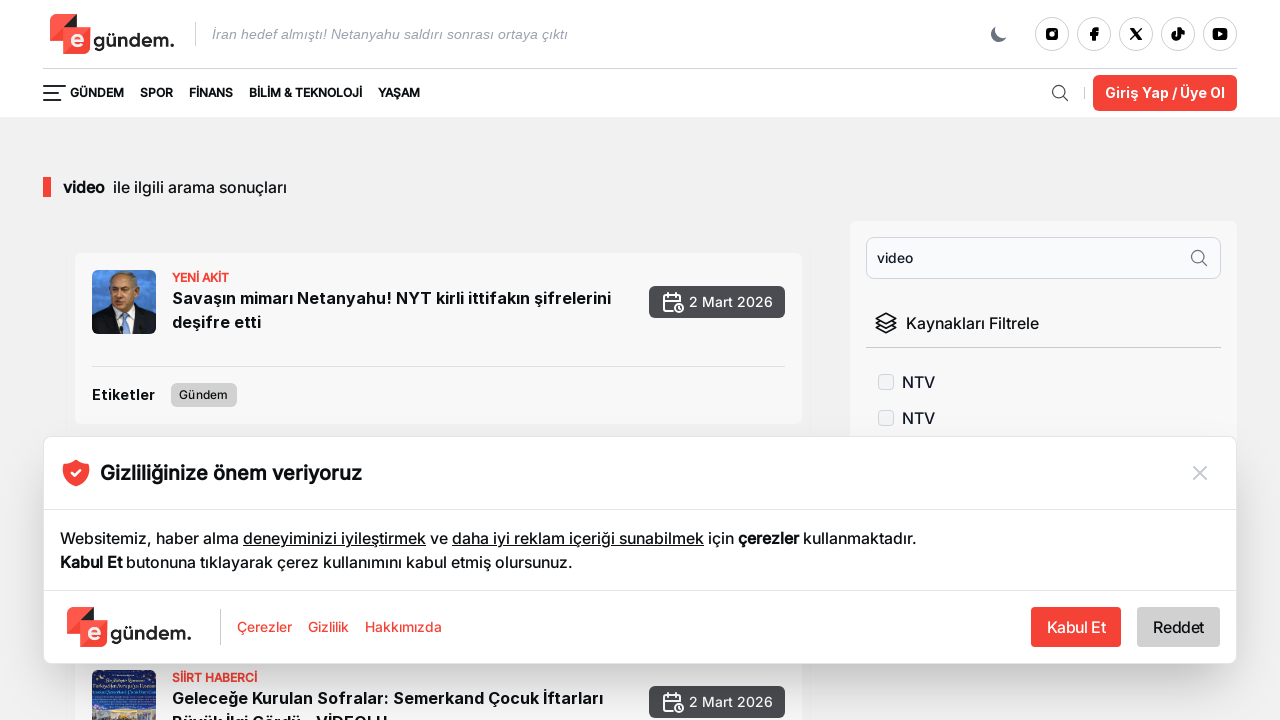